Tests a registration form by filling in first name, last name, and email fields on a GitHub Pages demo site.

Starting URL: http://suninjuly.github.io/registration1.html

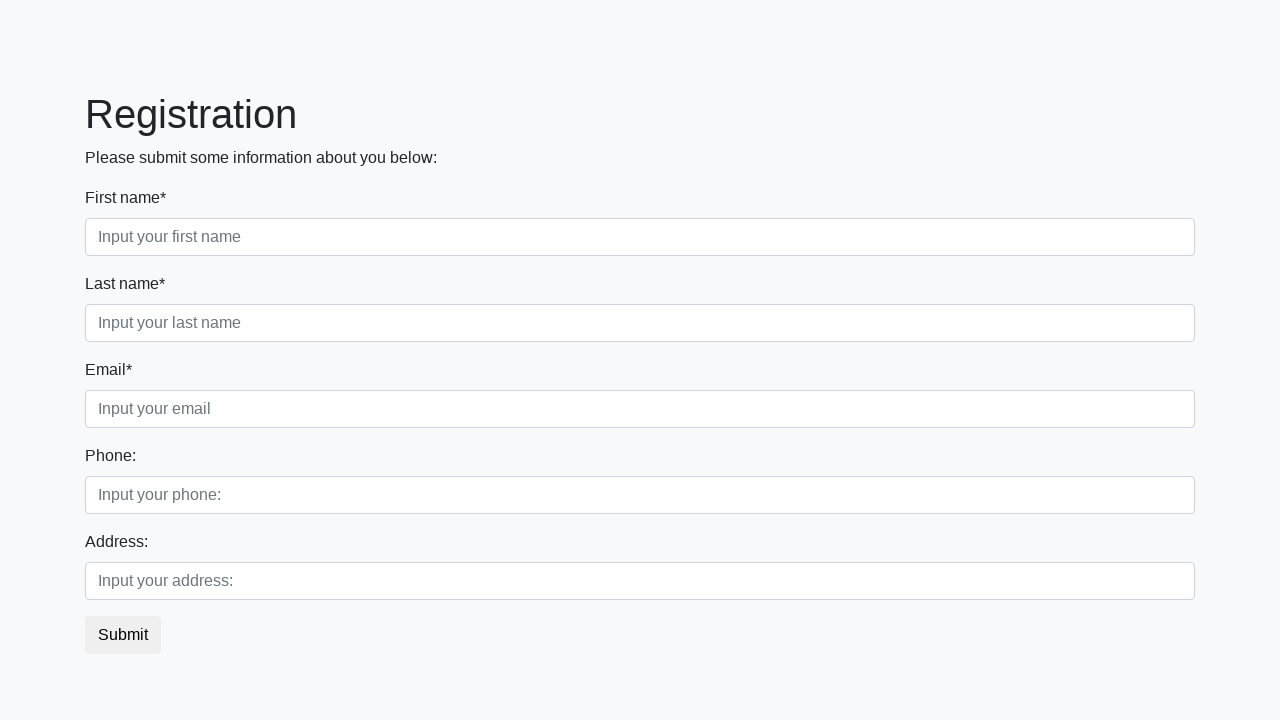

Filled first name field with 'Ivan' on .first
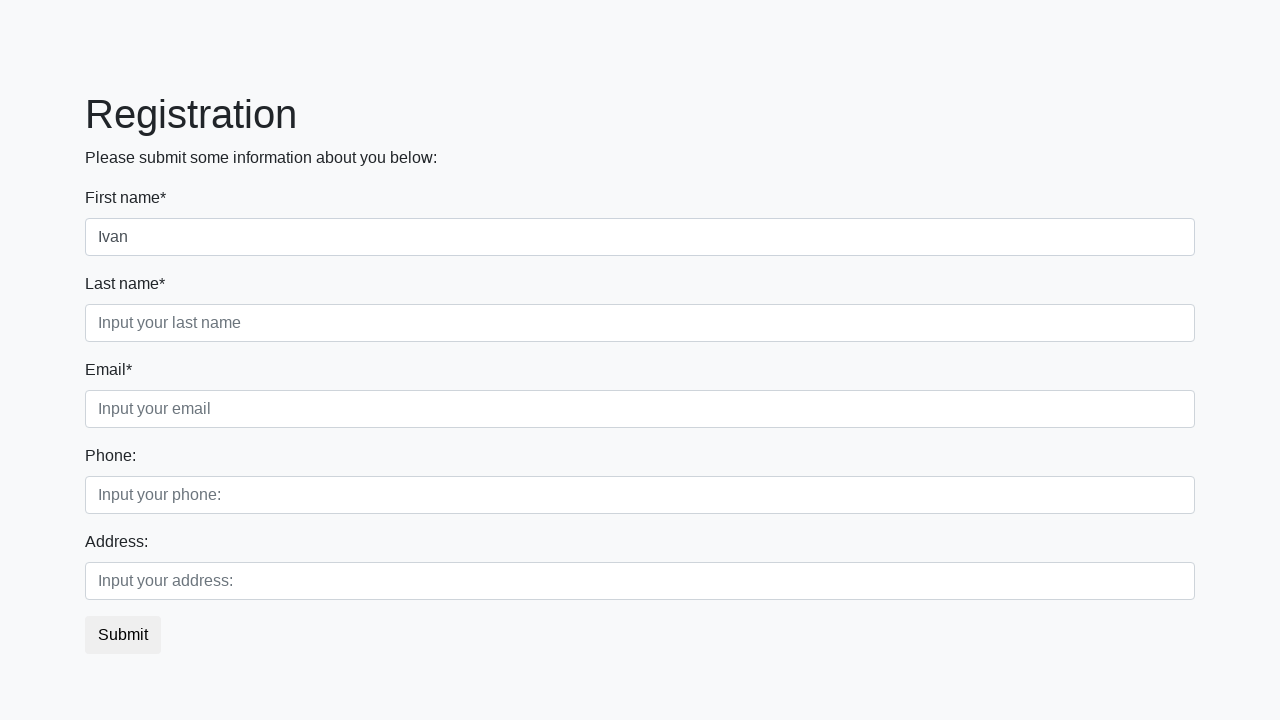

Filled last name field with 'Ivanov' on .second
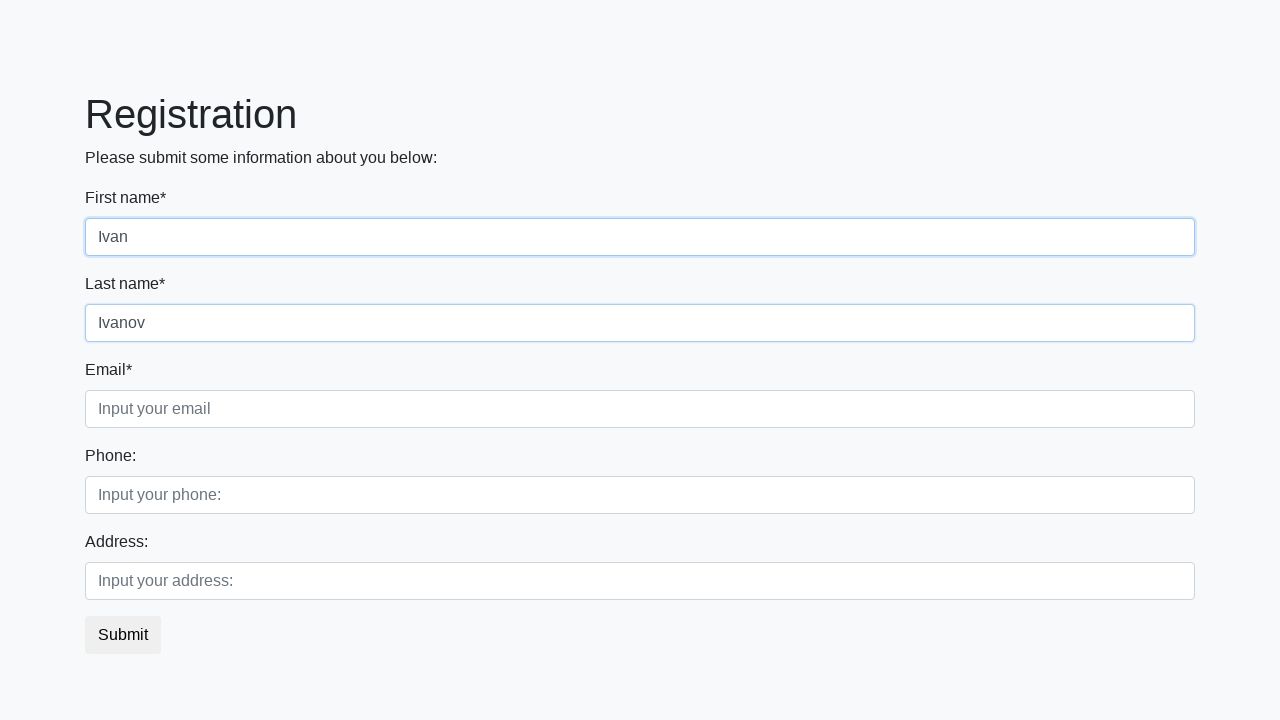

Filled email field with 'ivan_ivanov@mail.ru' on .third
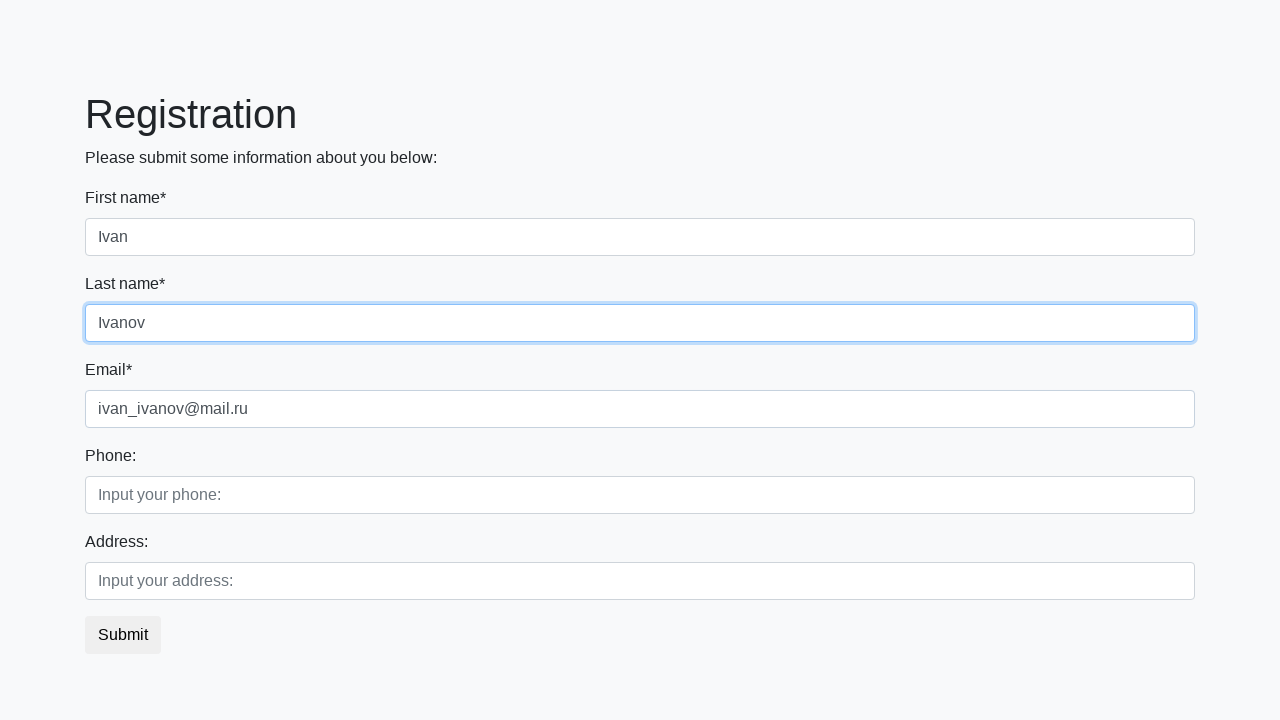

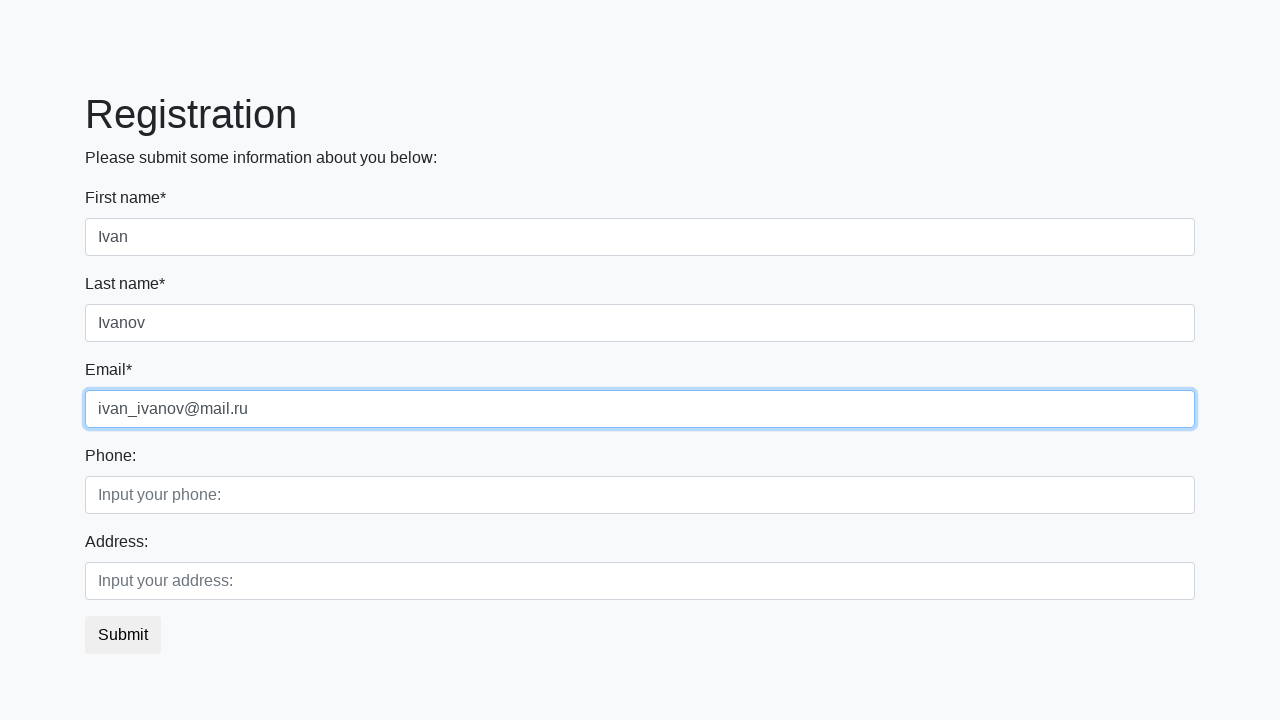